Tests dynamic controls functionality by clicking a checkbox, clicking a button to remove it, and verifying that a confirmation message appears.

Starting URL: https://the-internet.herokuapp.com/dynamic_controls

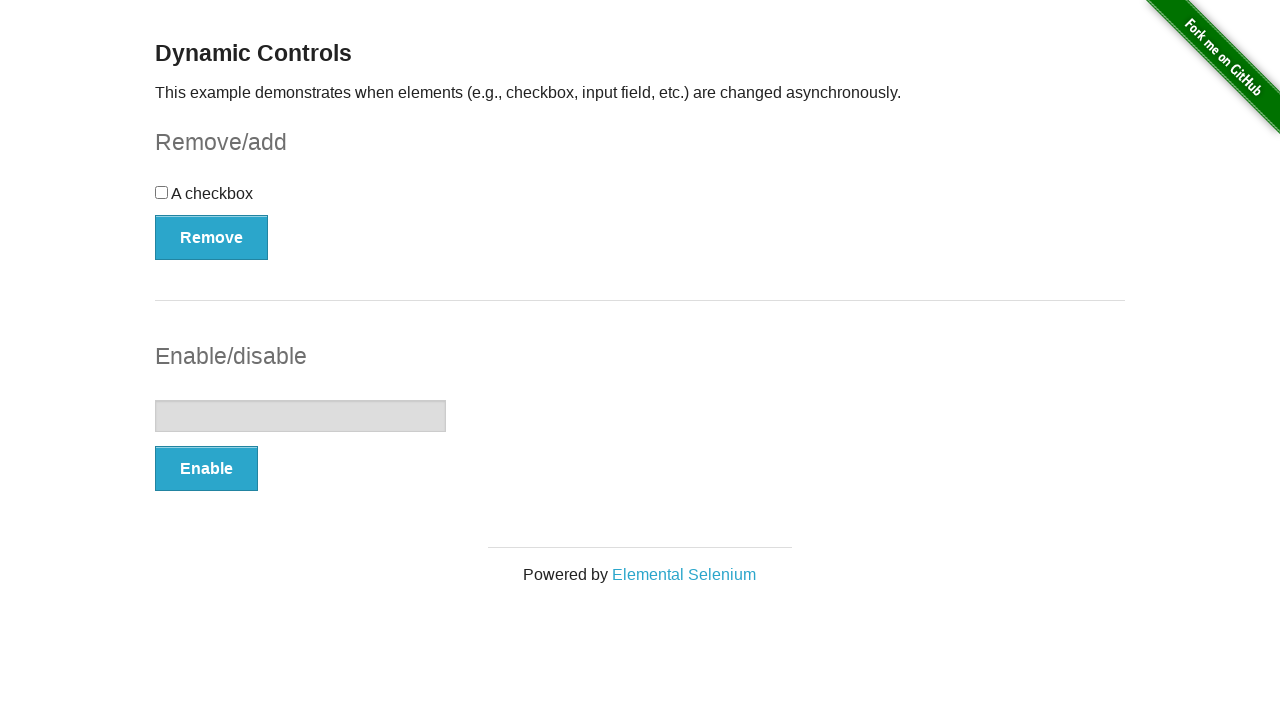

Clicked the checkbox to select it at (162, 192) on div#checkbox input
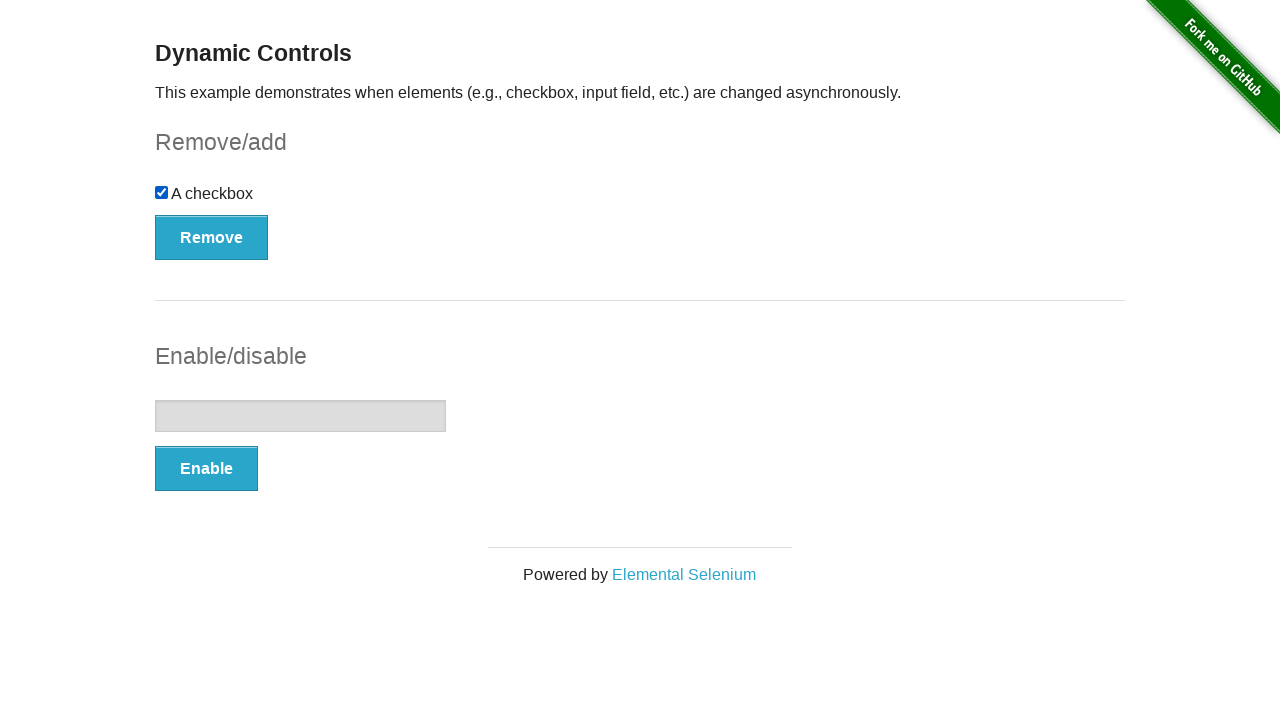

Clicked the remove button to remove the checkbox at (212, 237) on form#checkbox-example button
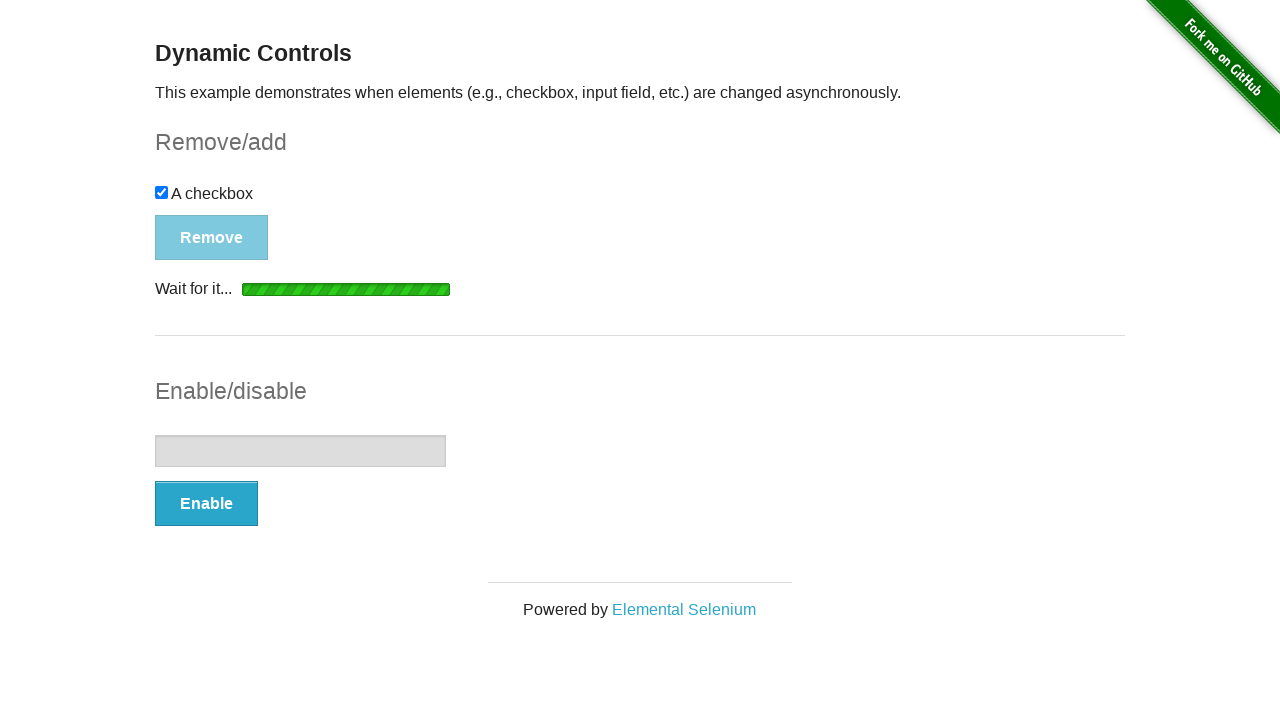

Waited for confirmation message to appear
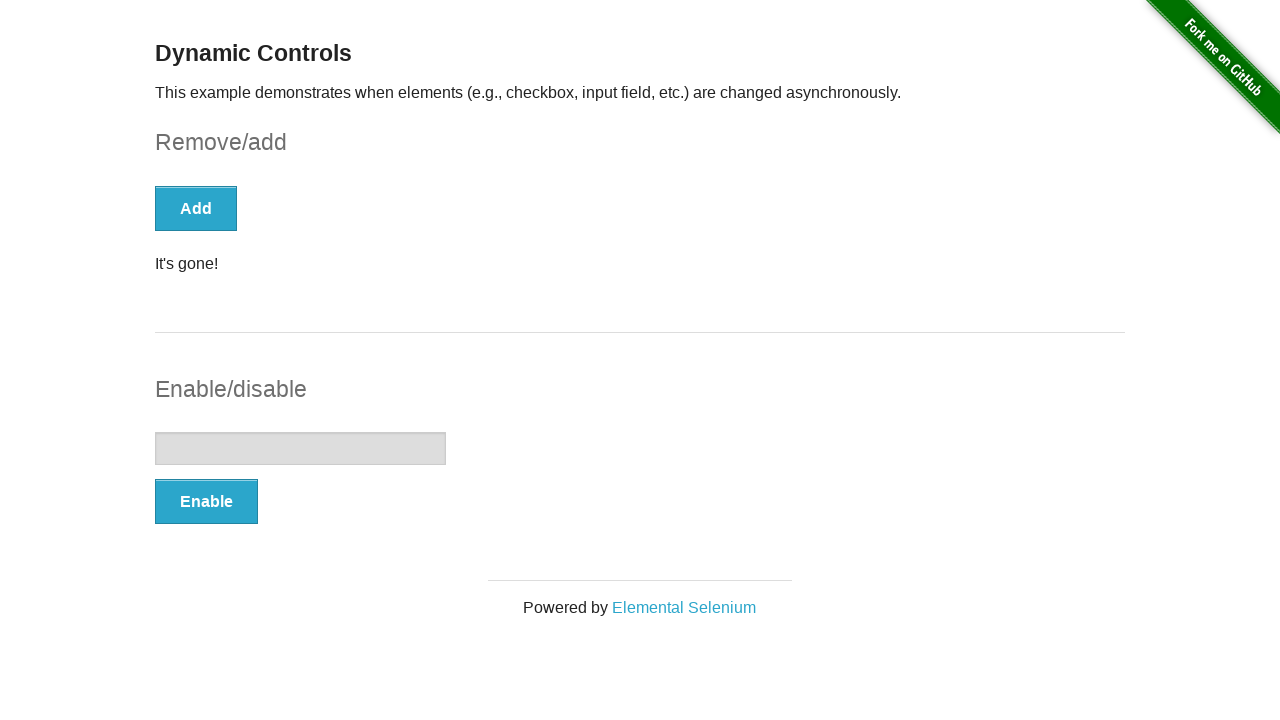

Located the confirmation message element
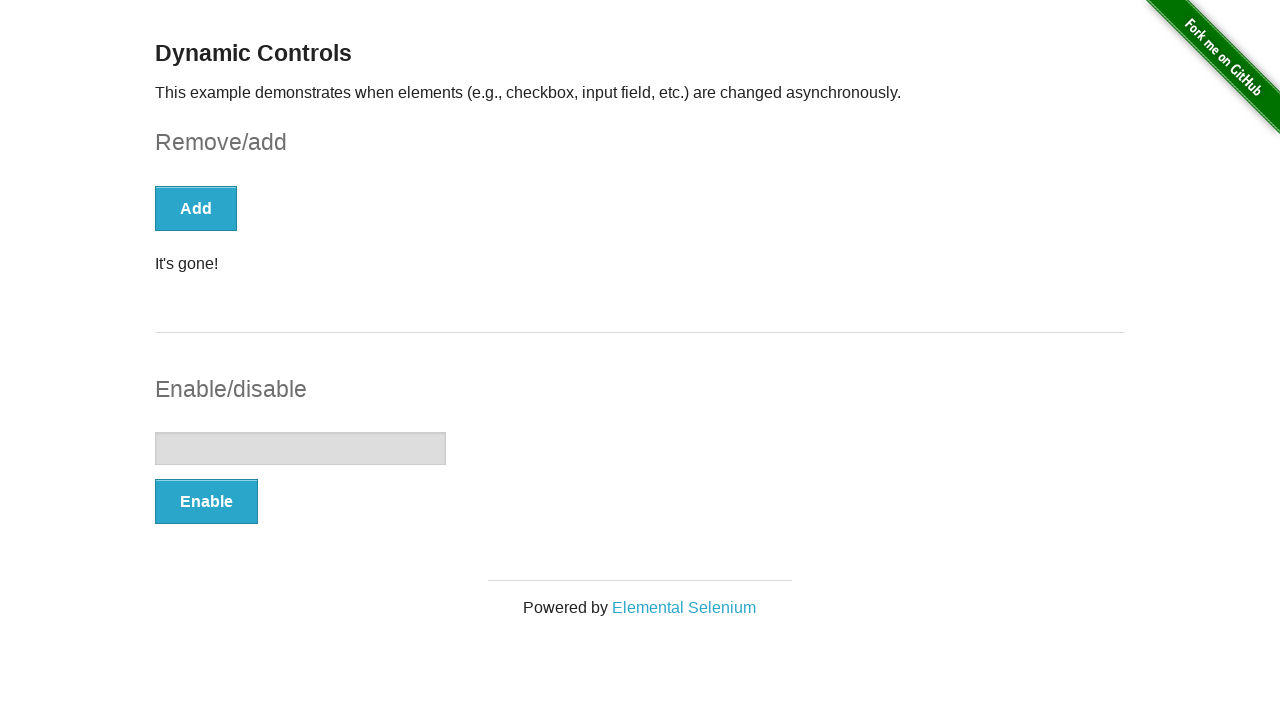

Verified that the confirmation message is visible
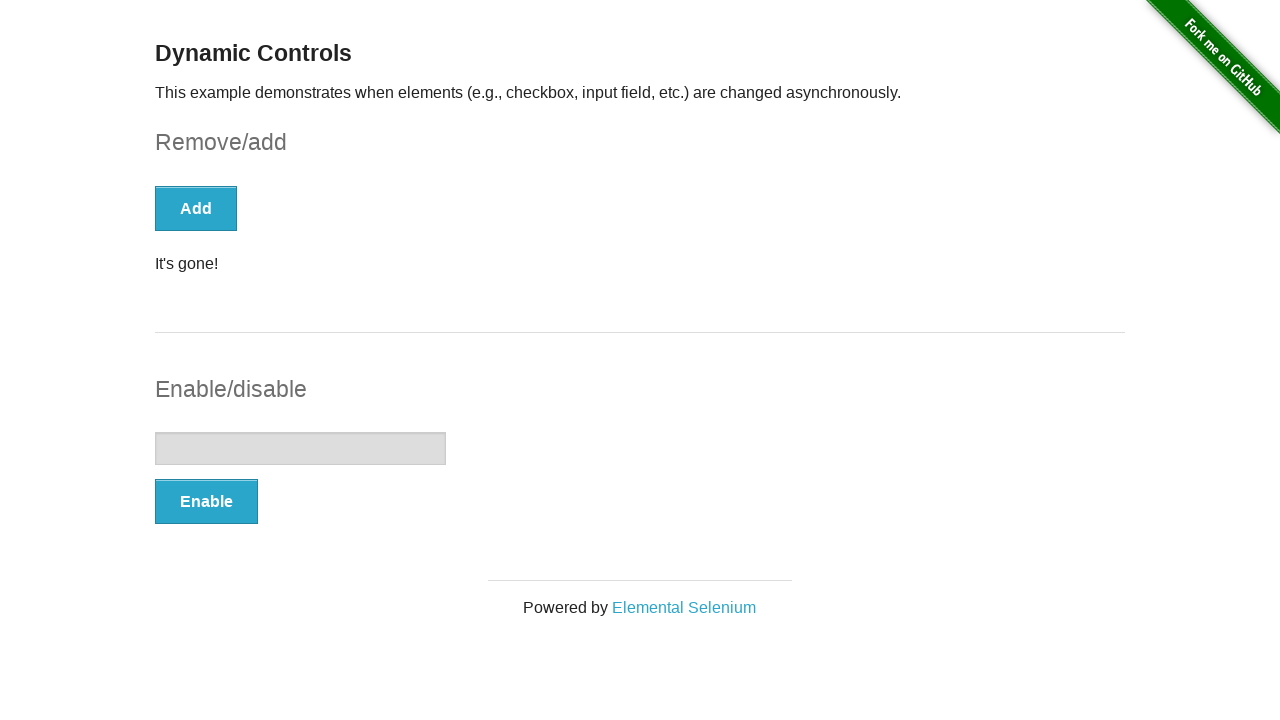

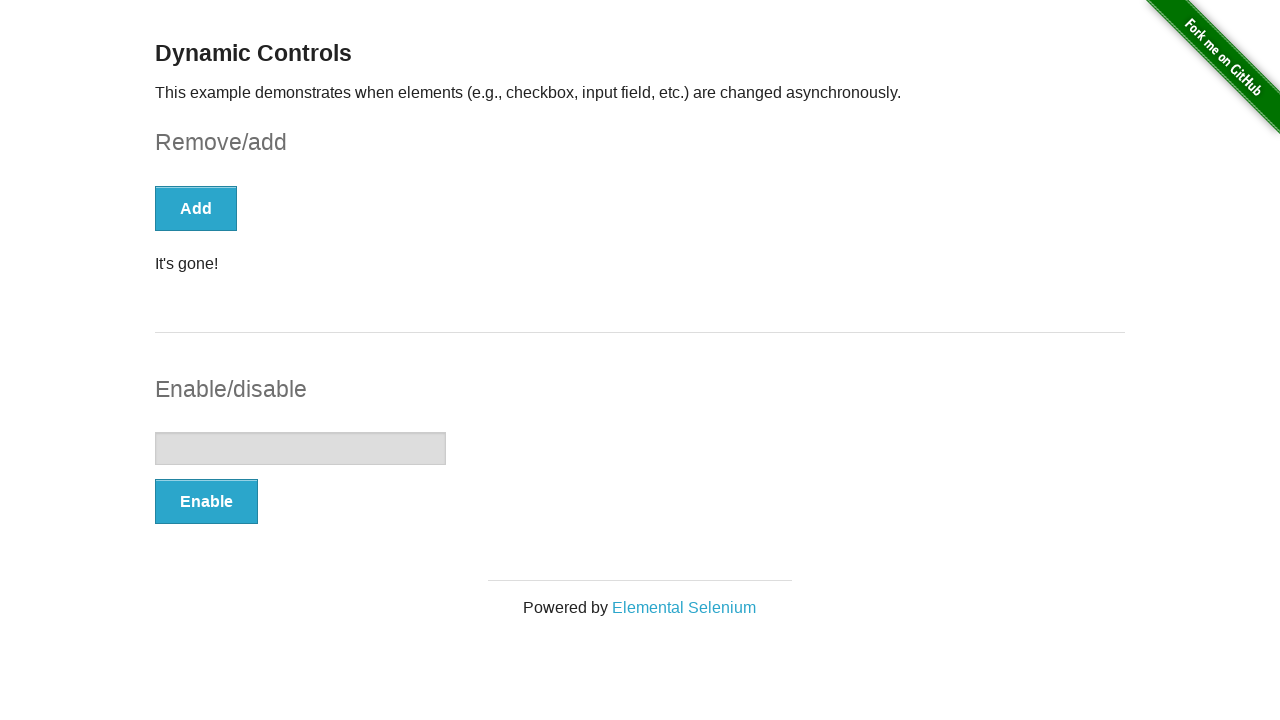